Retrieves and prints the accessible name property of the first name input field

Starting URL: https://demoqa.com/automation-practice-form

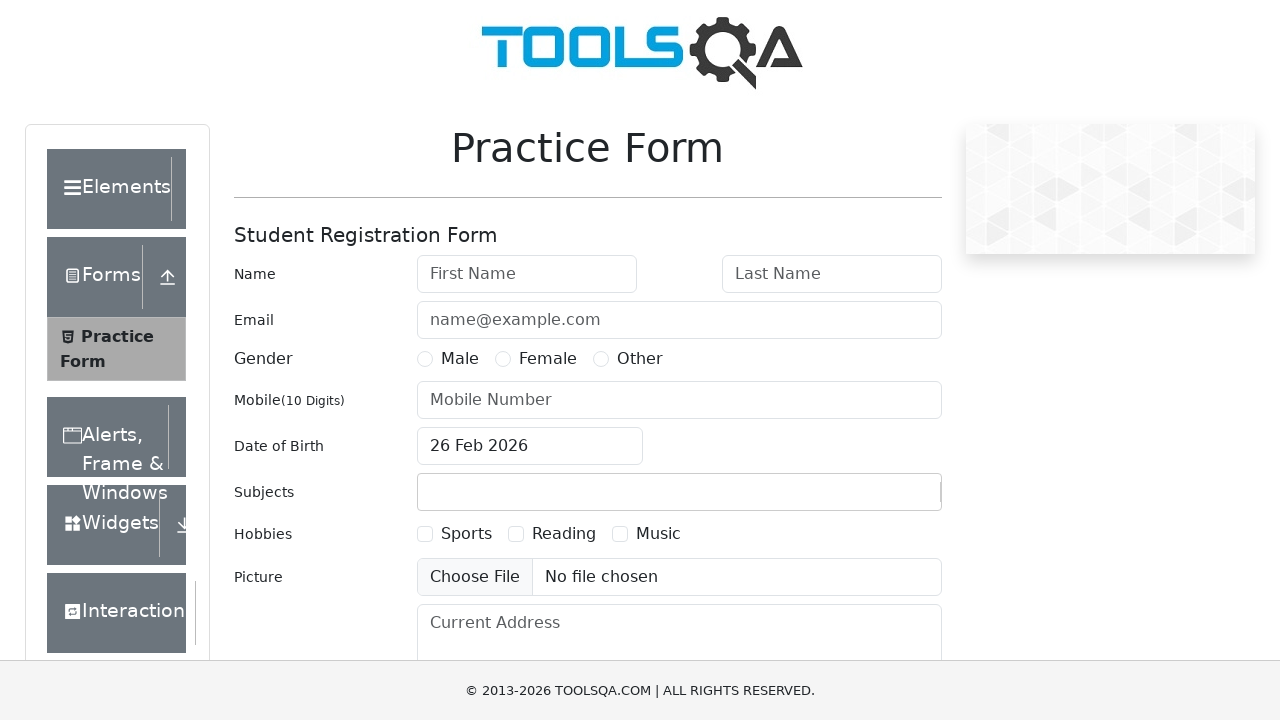

Navigated to automation practice form page
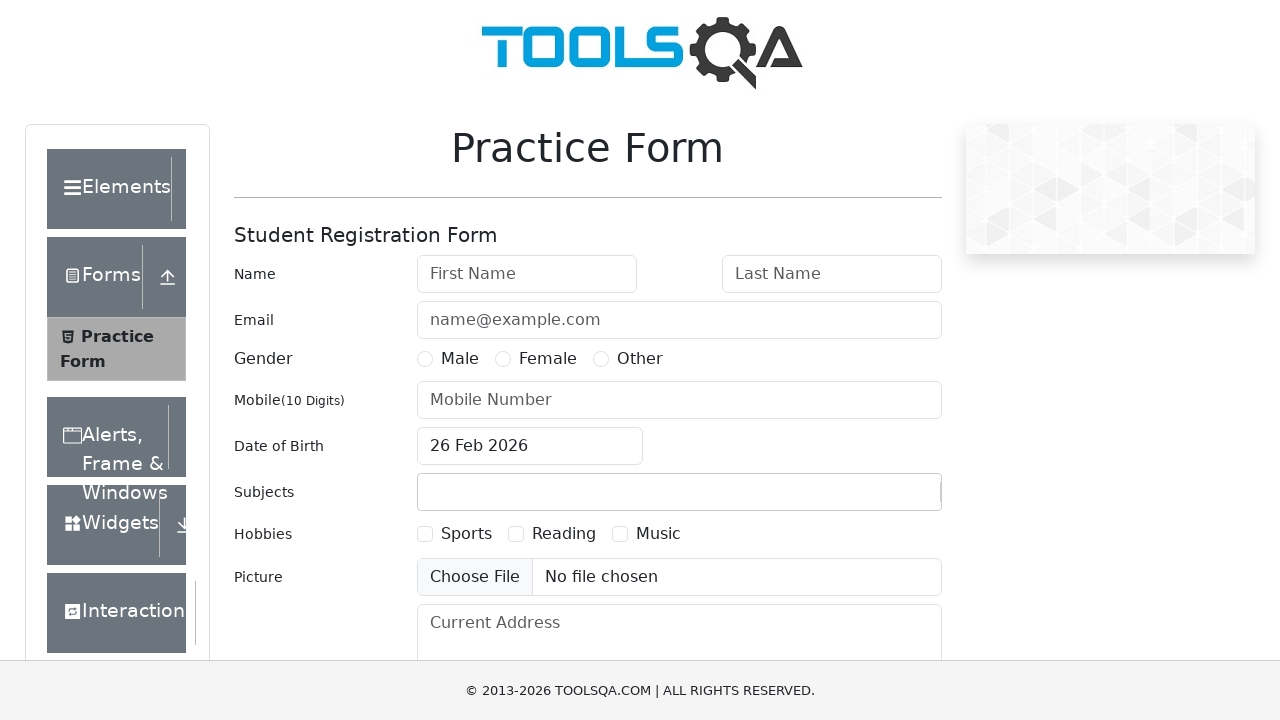

Located first name input field
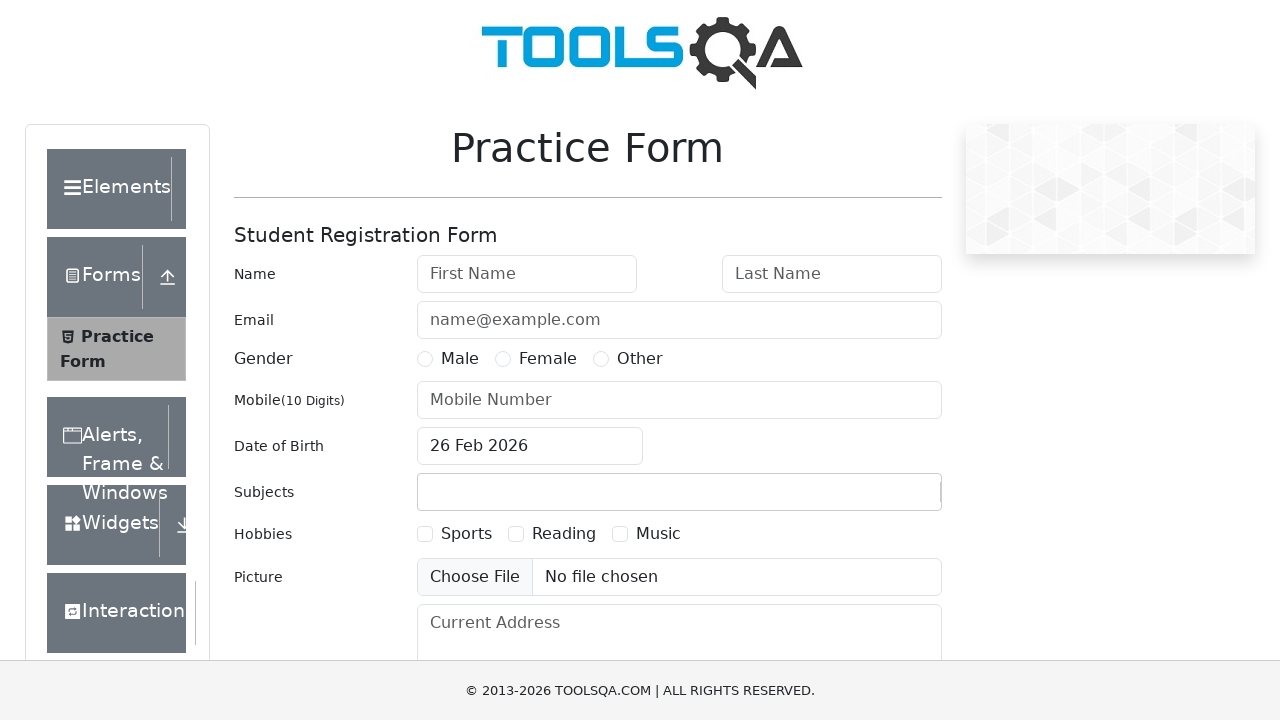

Retrieved accessible name property: 'First Name'
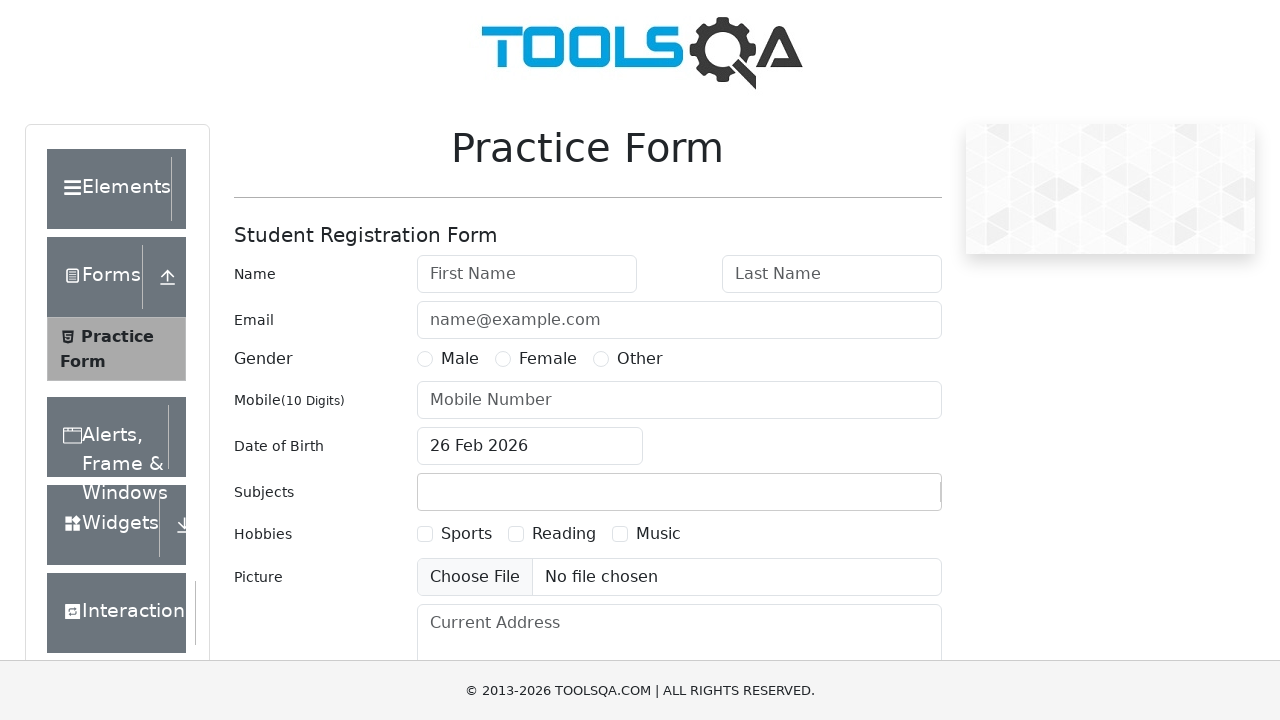

Printed accessible name to console
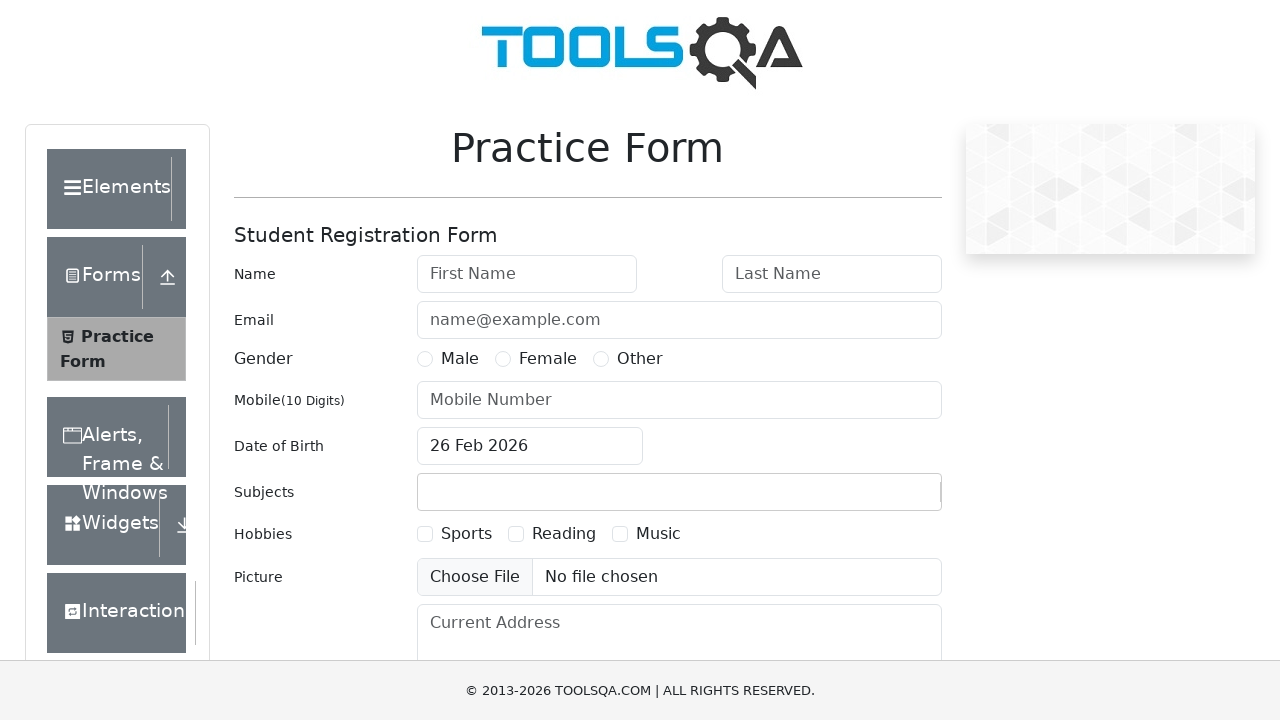

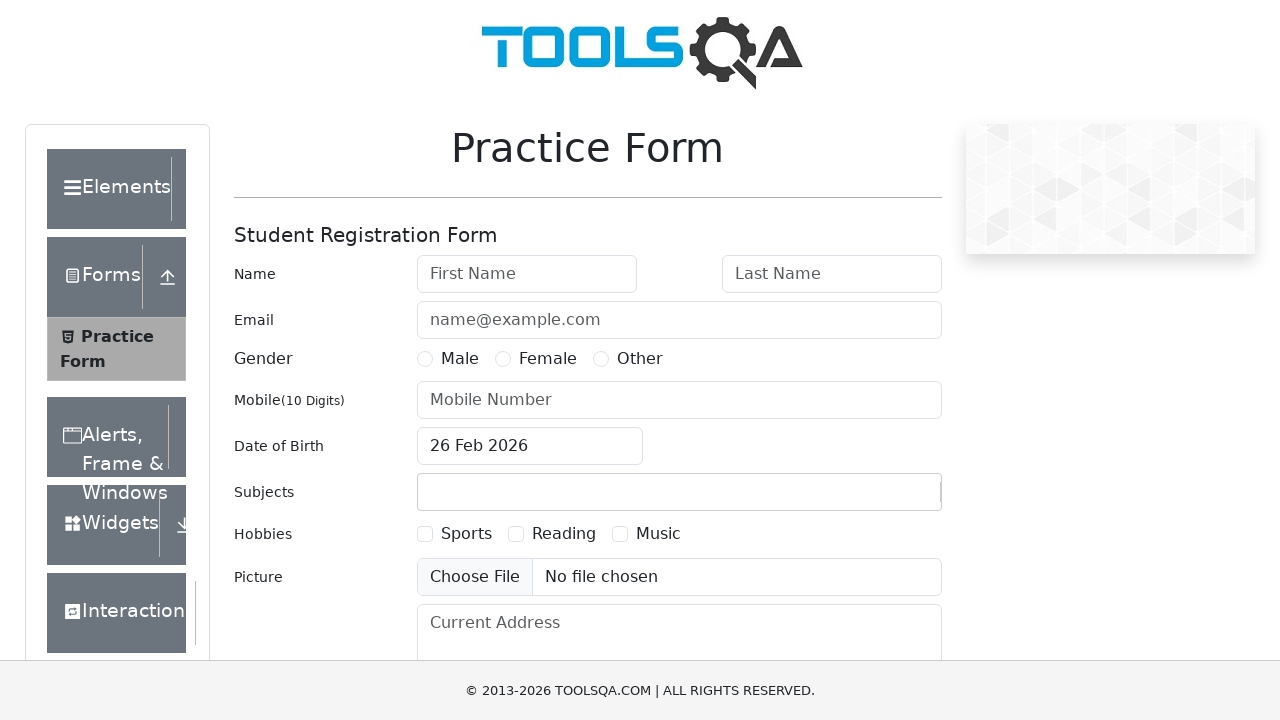